Tests JavaScript prompt functionality by entering a name and accepting the alert, then validating the confirmation message

Starting URL: http://automationbykrishna.com/#

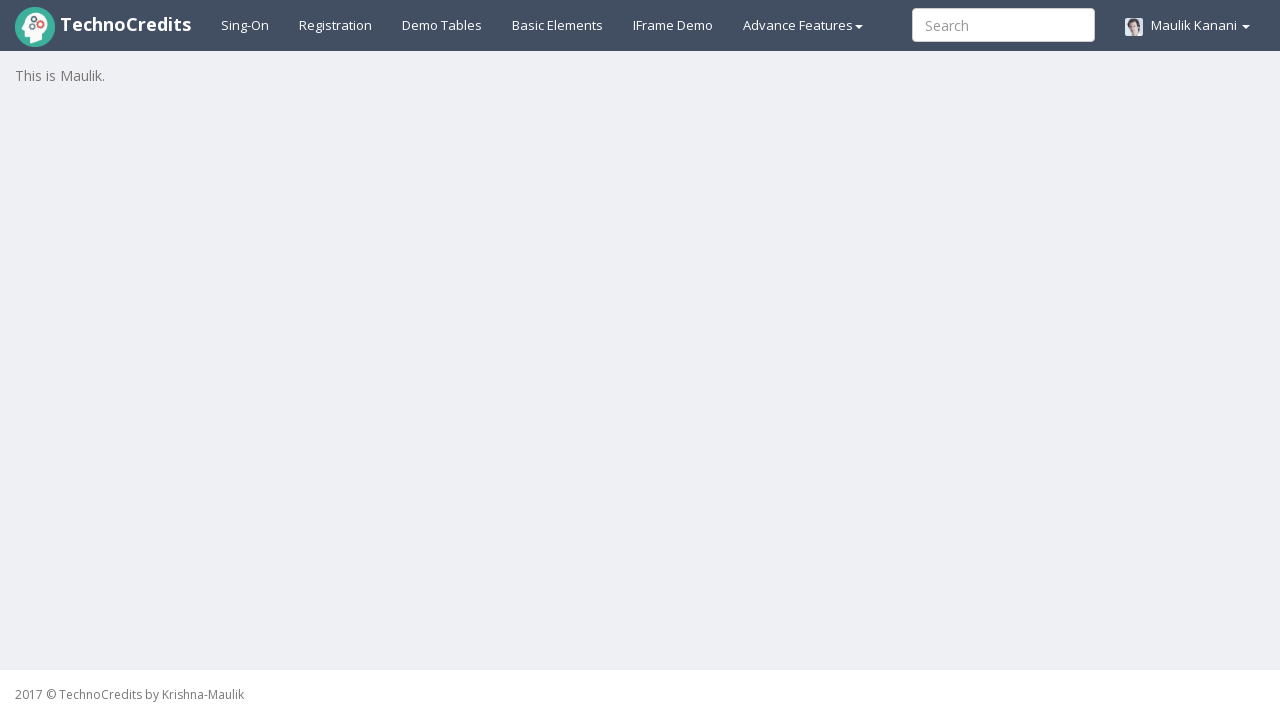

Clicked on Basic Elements tab at (558, 25) on xpath=//a[@id='basicelements']
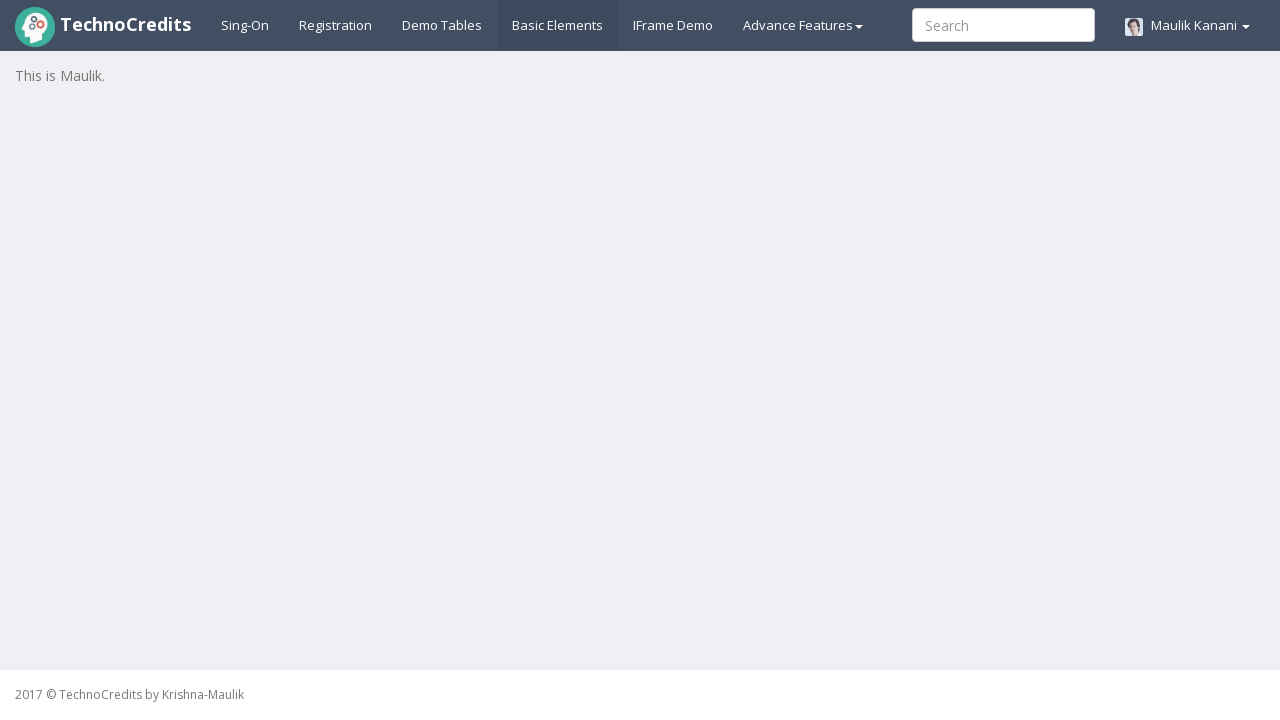

Waited 3 seconds for page to load
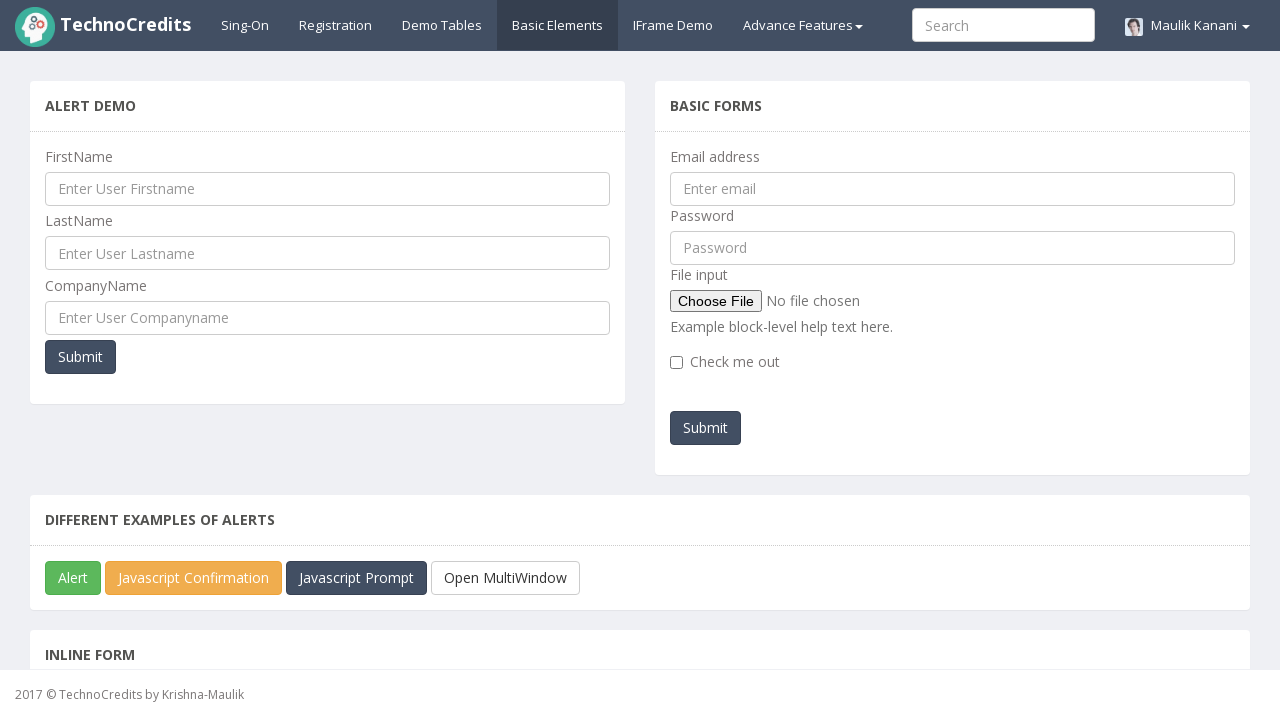

Clicked JavaScript Prompt button at (356, 578) on xpath=//button[@id='javascriptPromp']
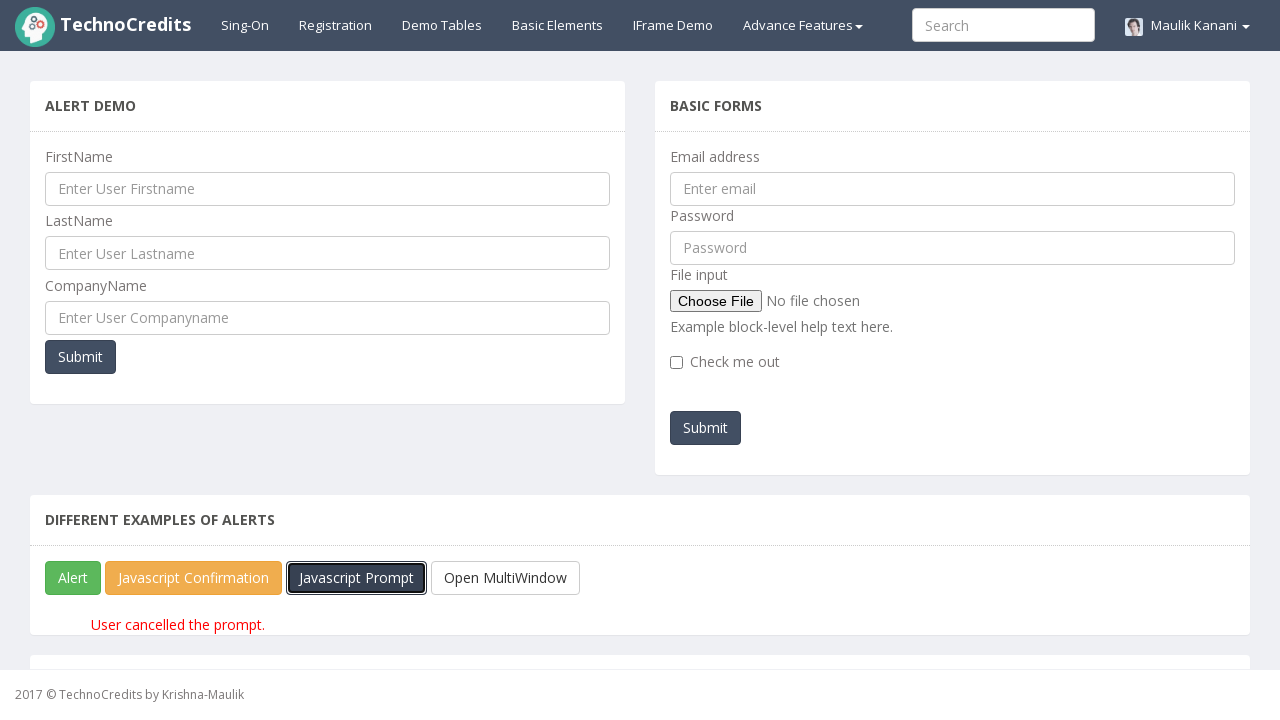

Set up dialog handler to accept prompt with 'TestUser123'
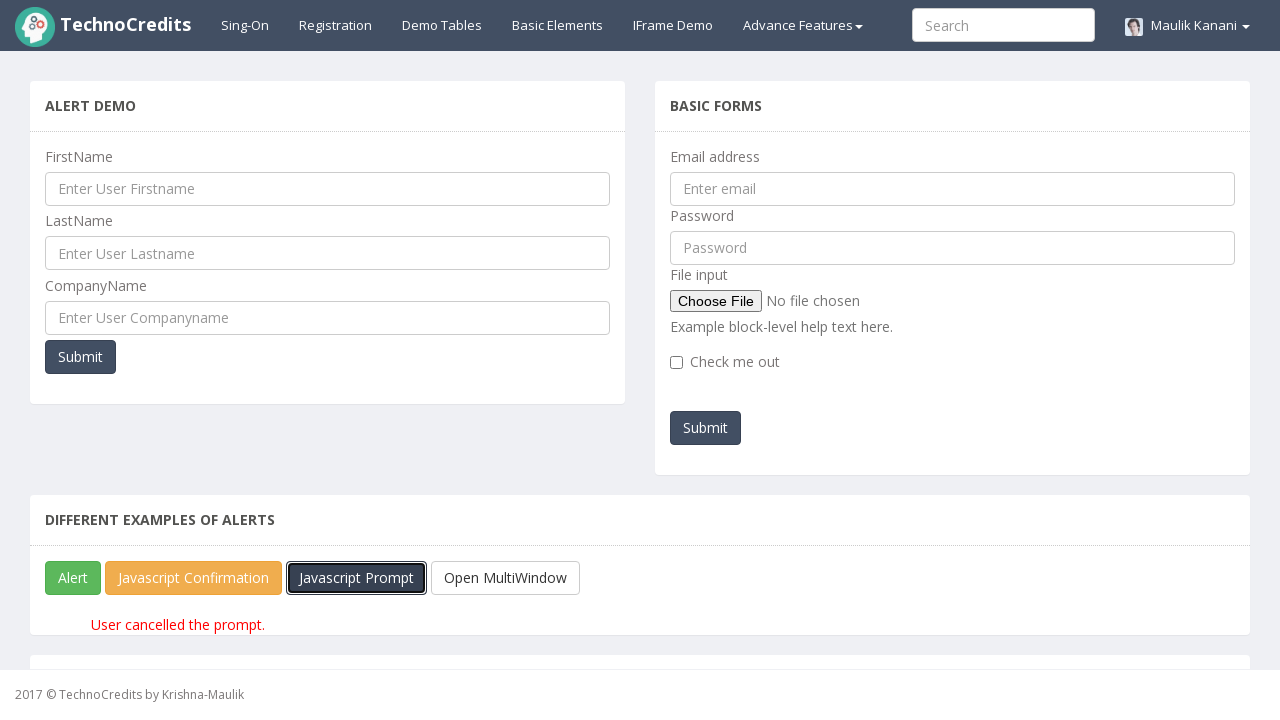

Clicked JavaScript Prompt button to trigger prompt dialog at (356, 578) on xpath=//button[@id='javascriptPromp']
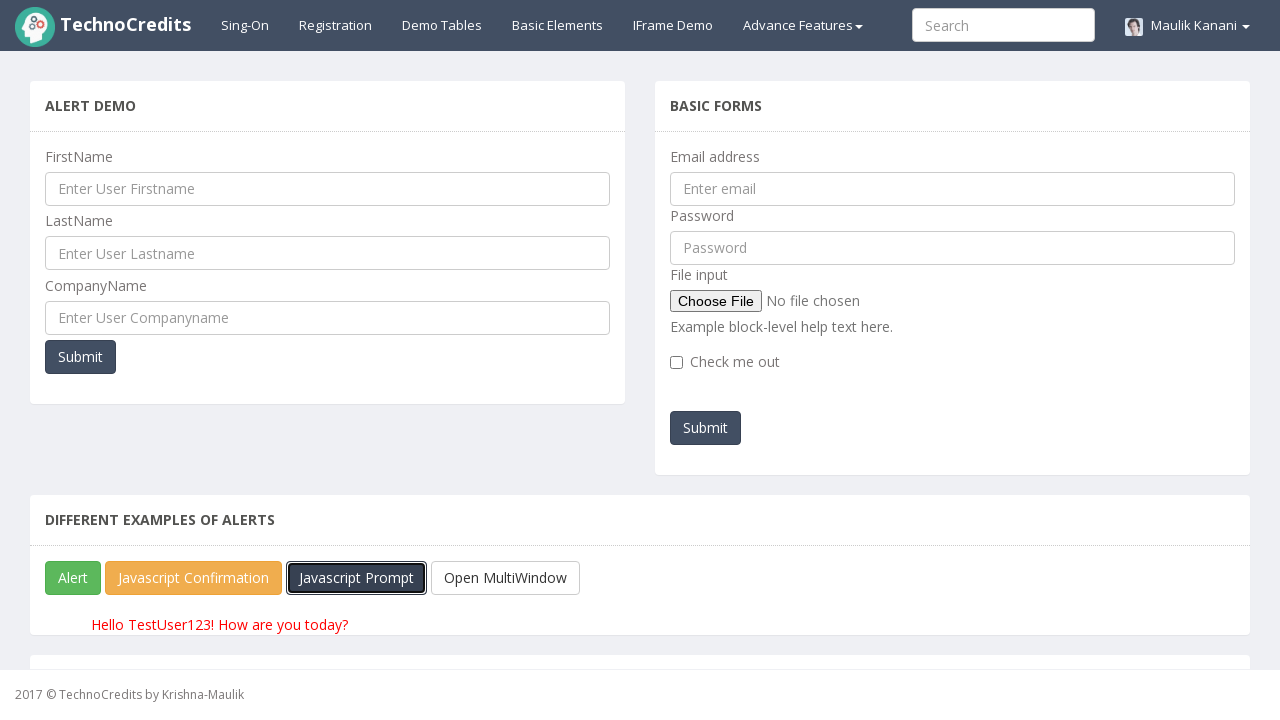

Retrieved confirmation message: 'Hello TestUser123! How are you today?'
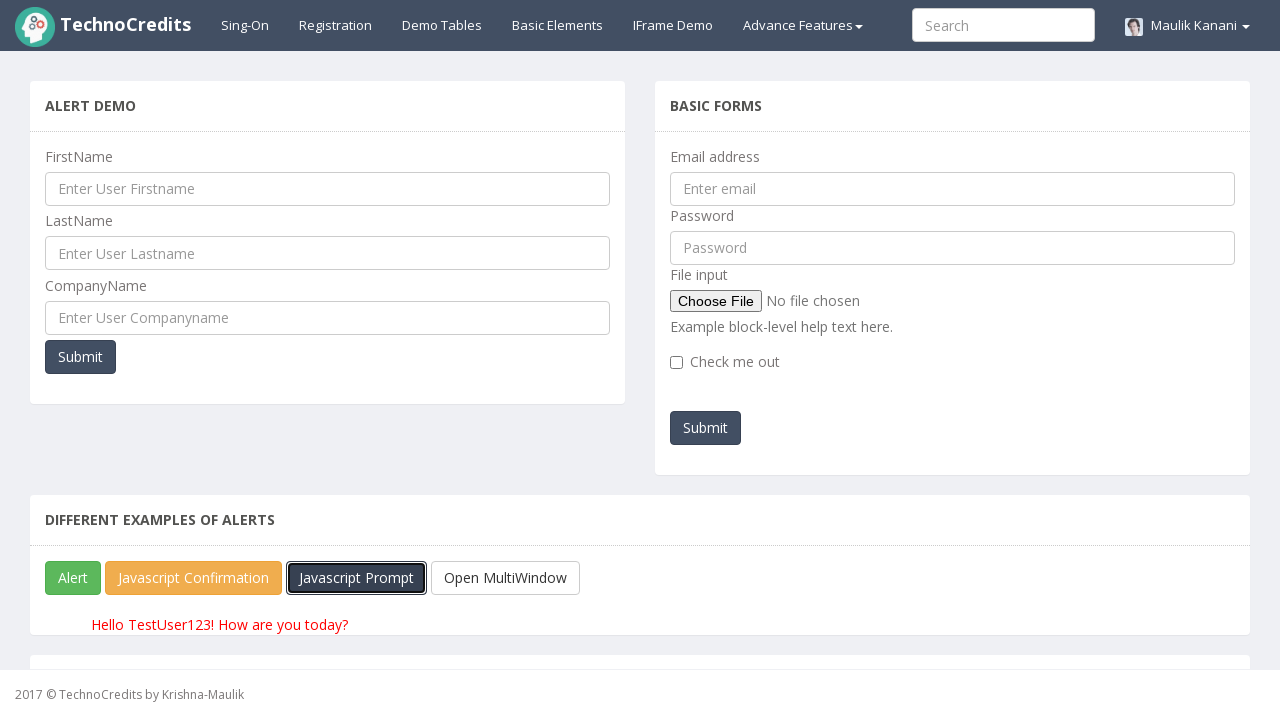

Verified confirmation message matches expected text
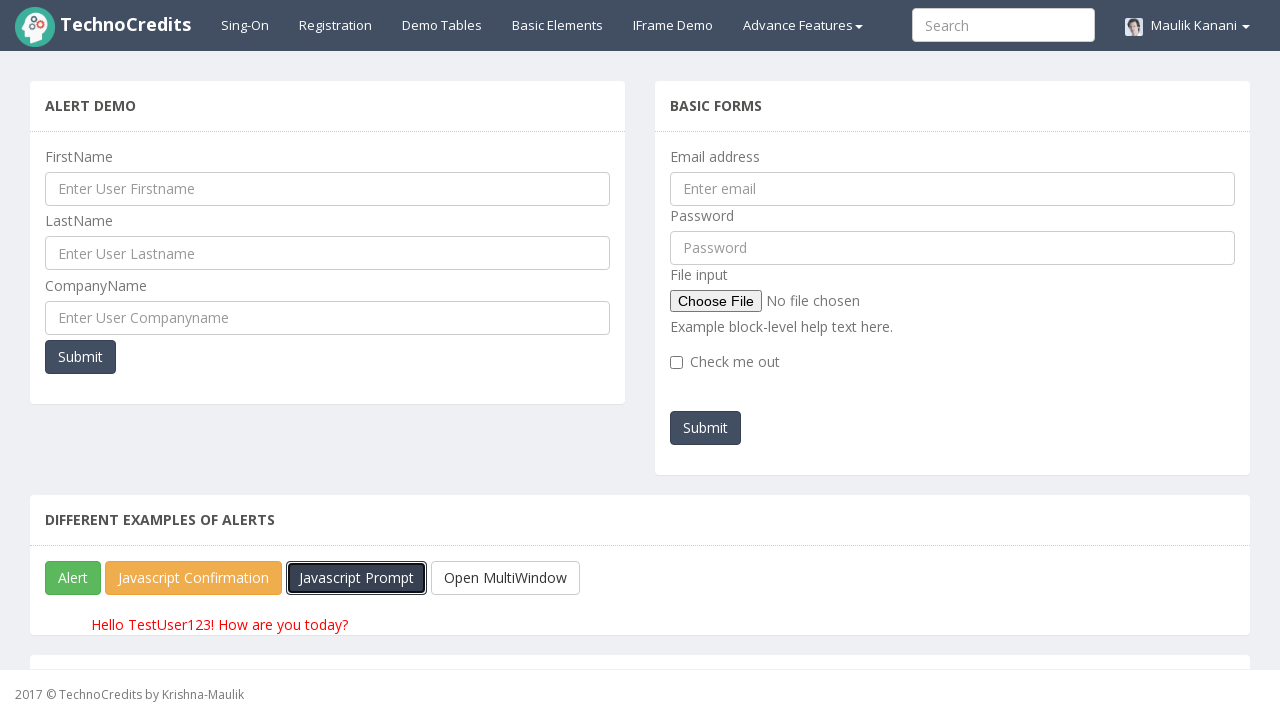

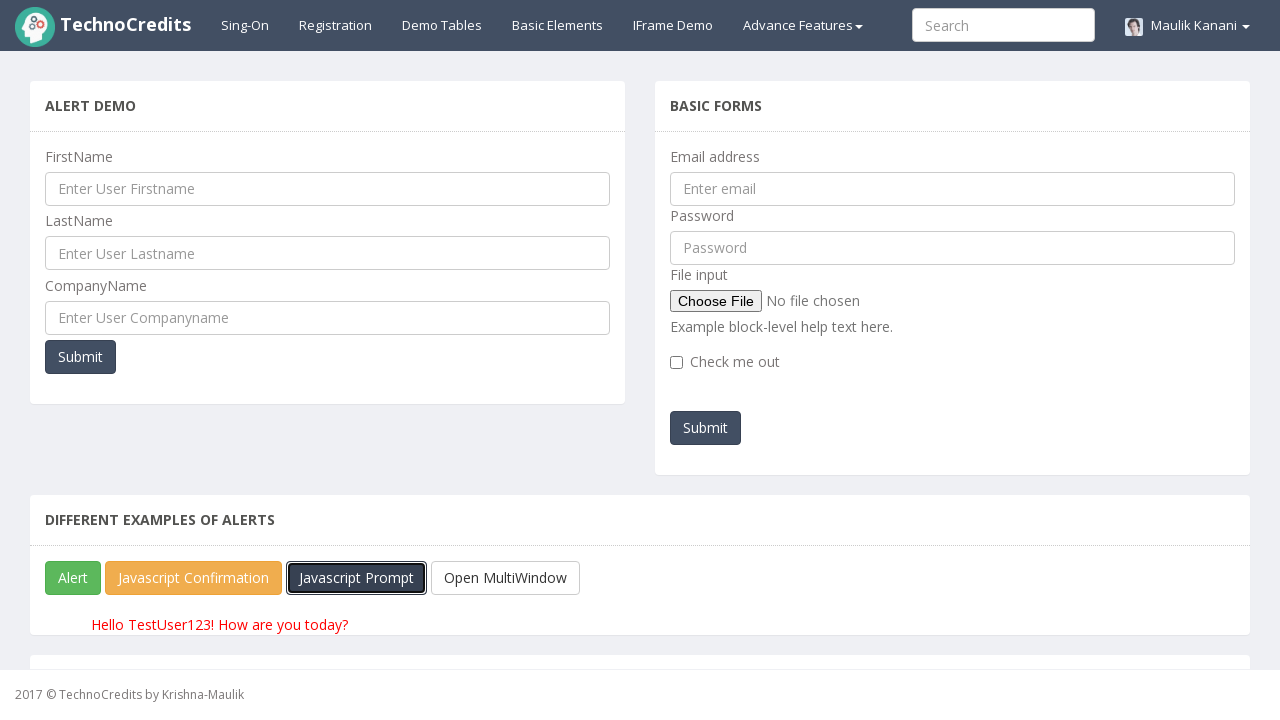